Tests a text box form by filling in full name, email, current address, and permanent address fields, then submitting and verifying the results.

Starting URL: https://demoqa.com/text-box

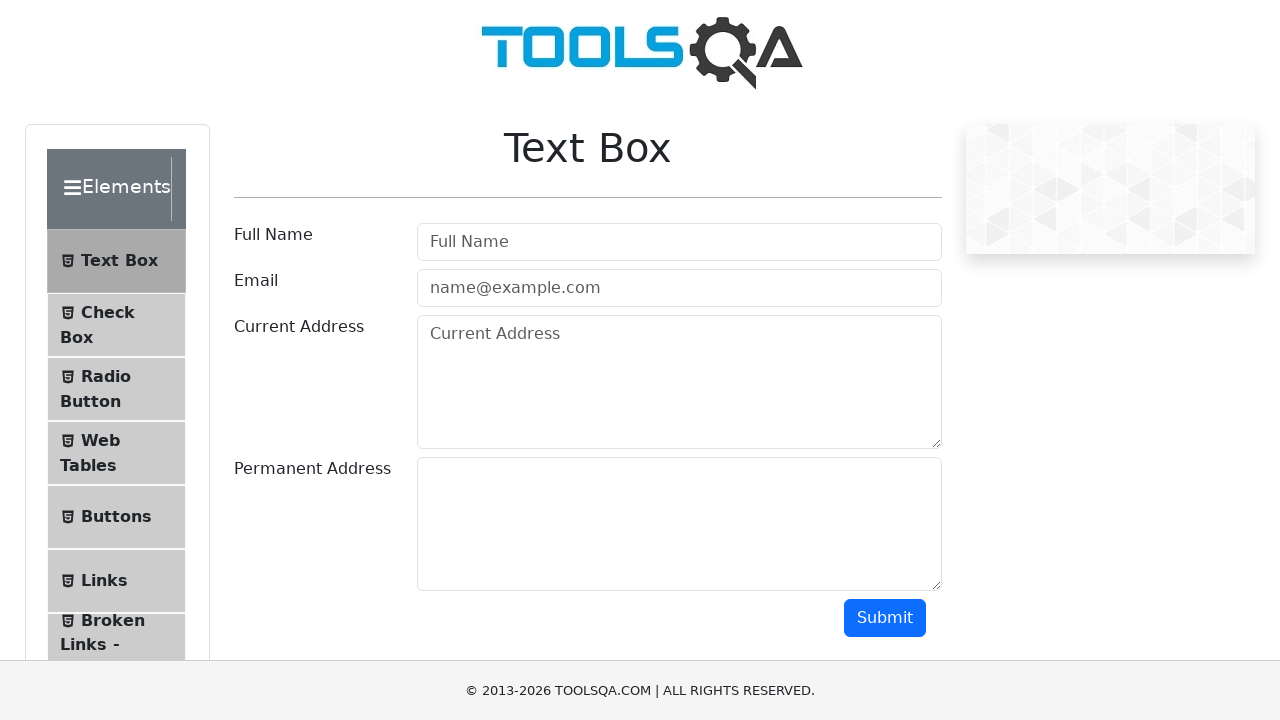

Scrolled down the page using PageDown
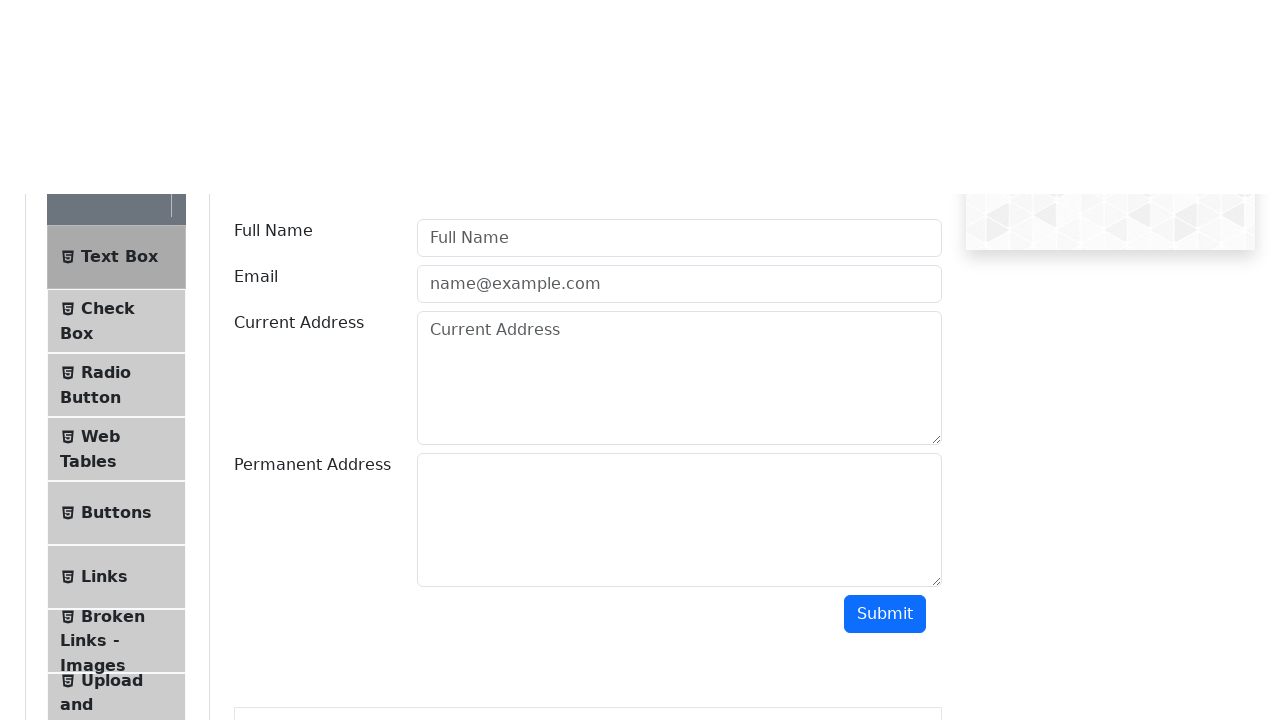

Username field became visible
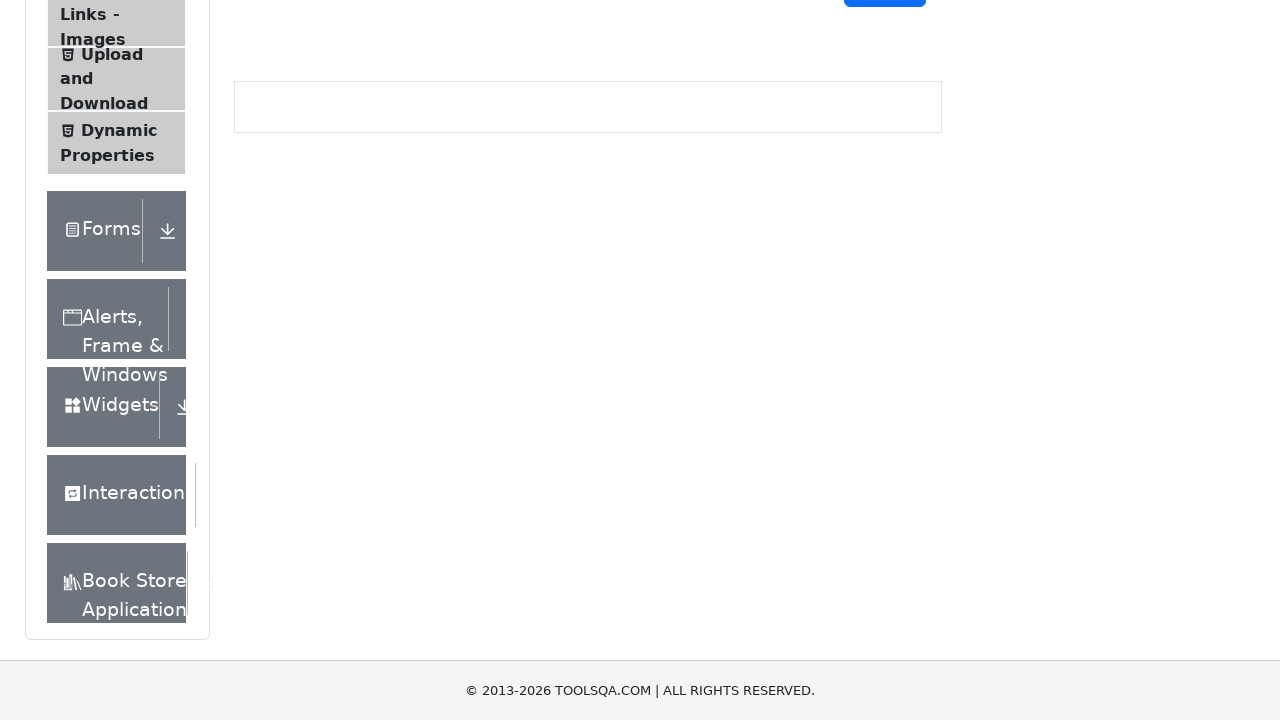

Filled full name field with 'Name Full' on #userName
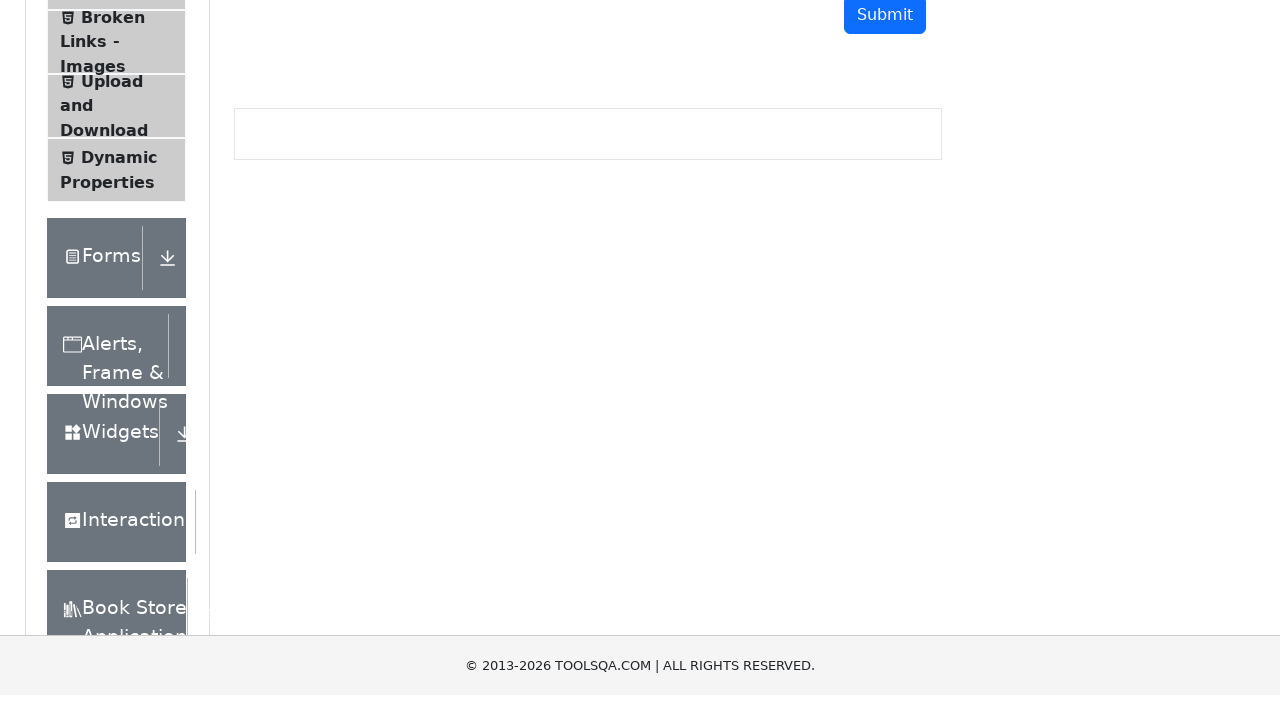

Filled email field with 'email@gmail.com' on #userEmail
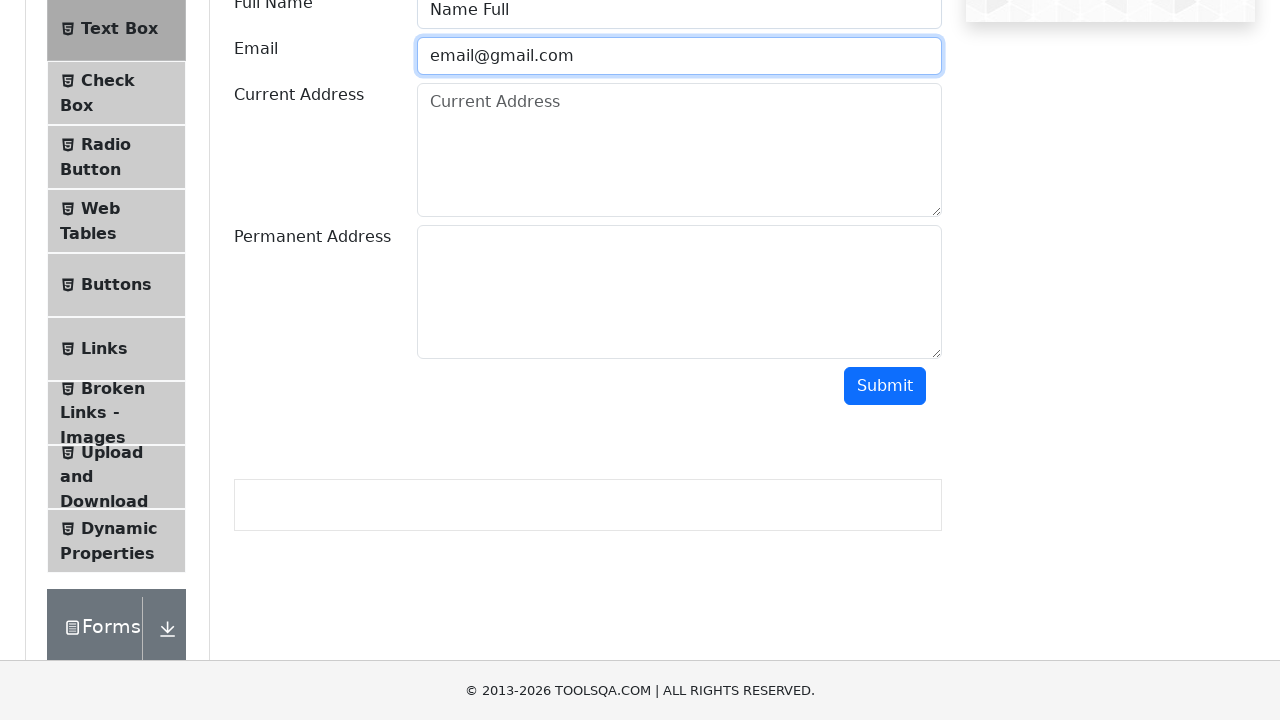

Filled current address field with 'Svitrigailos' on #currentAddress
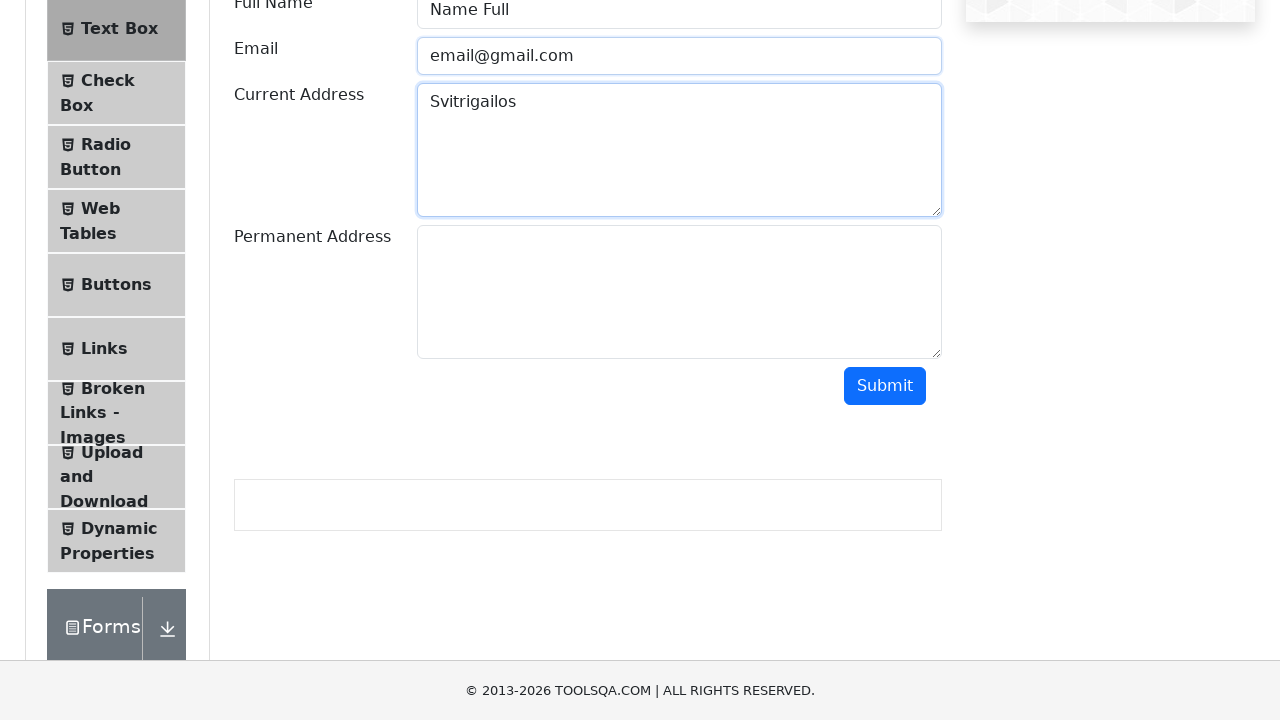

Filled permanent address field with 'Gostauto' on #permanentAddress
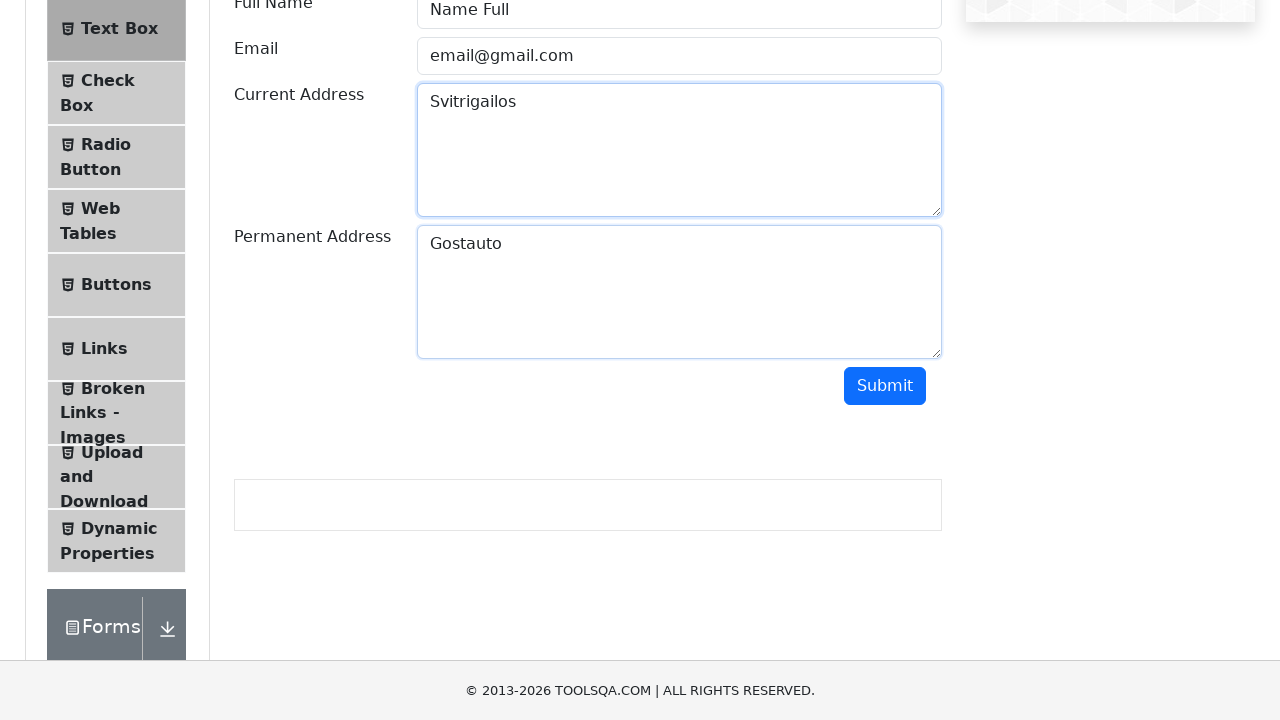

Scrolled submit button into view
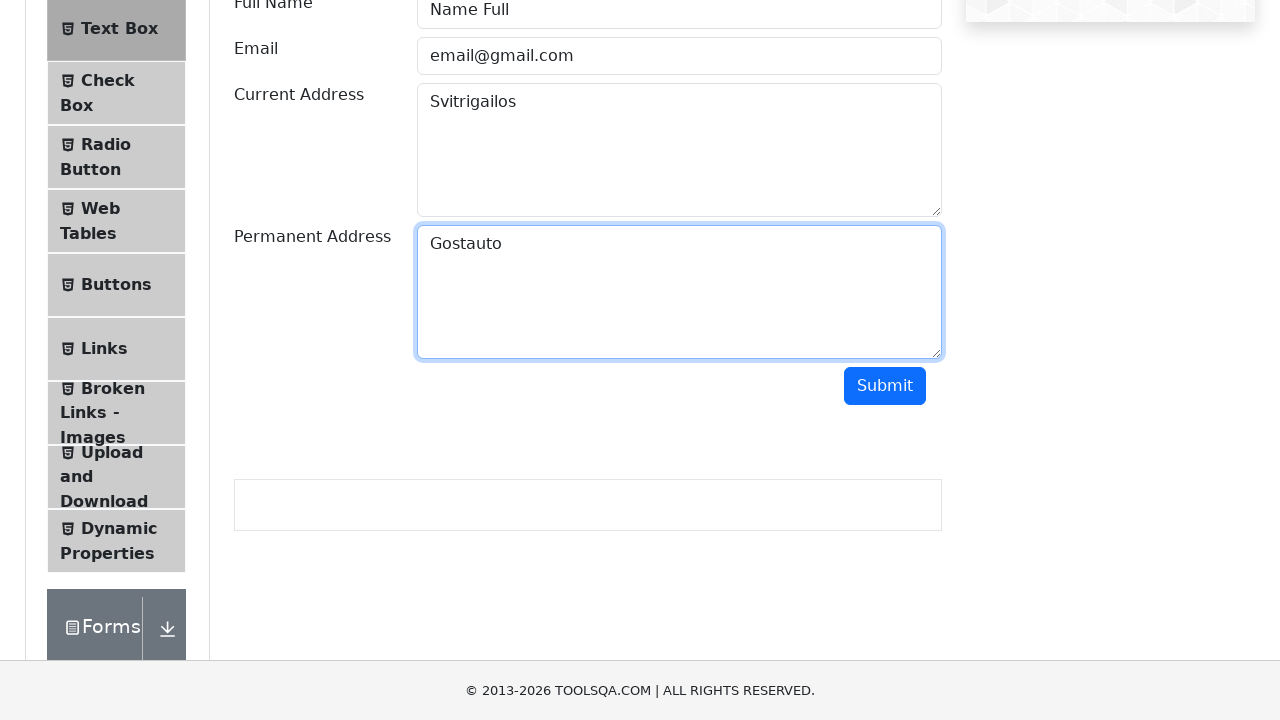

Clicked the submit button at (885, 386) on #submit
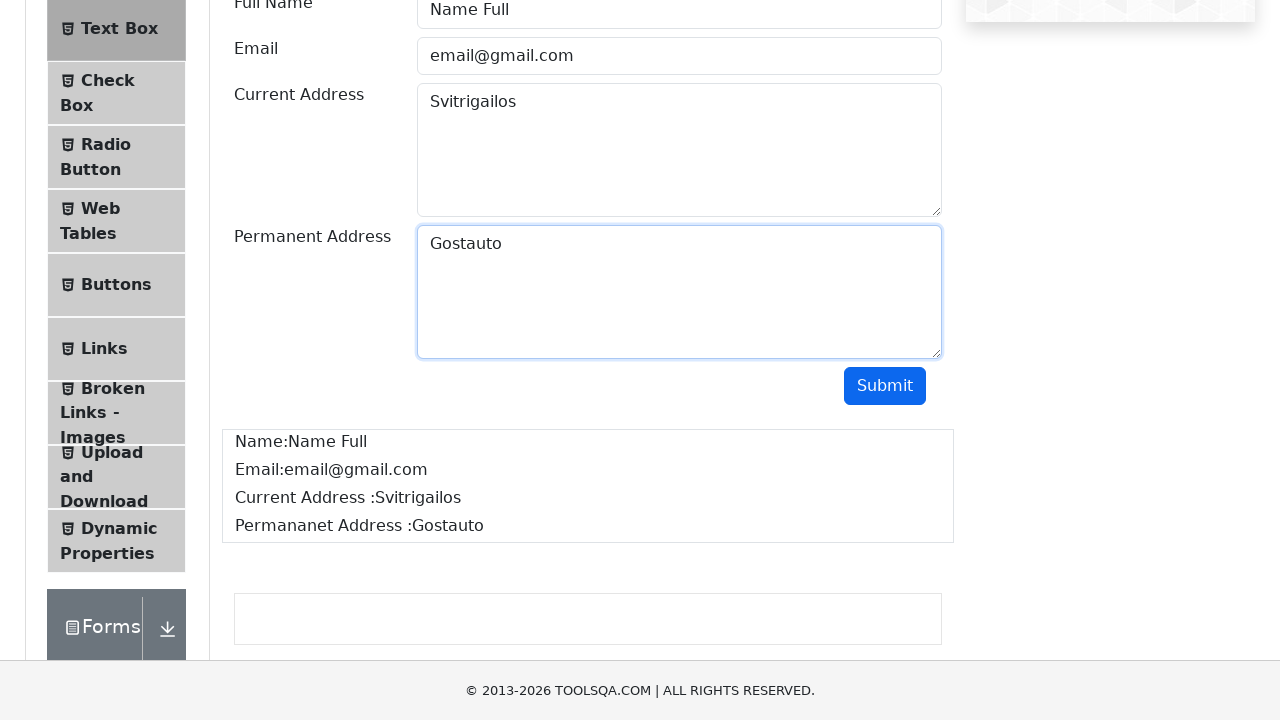

Current address result element appeared on the page
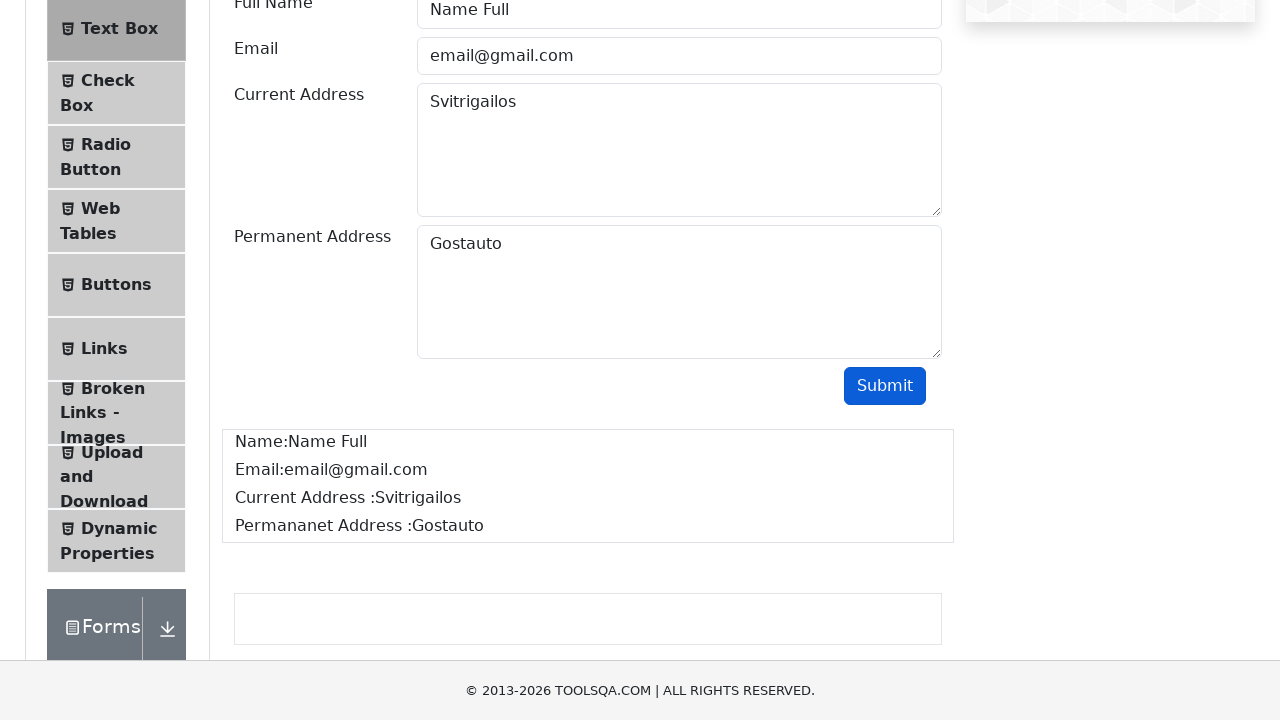

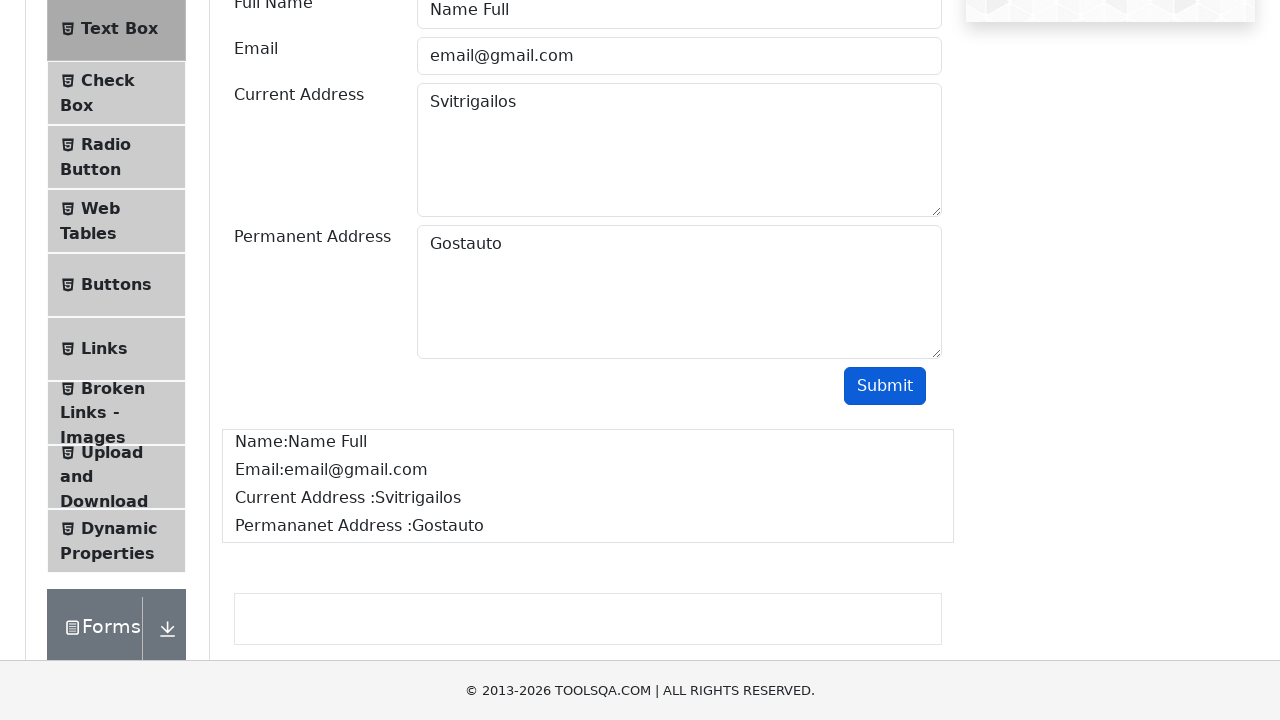